Fills out a practice form with predefined data including first name, mobile number, and country fields, then submits the form to verify the fields are filled correctly.

Starting URL: https://demoqa.com/automation-practice-form

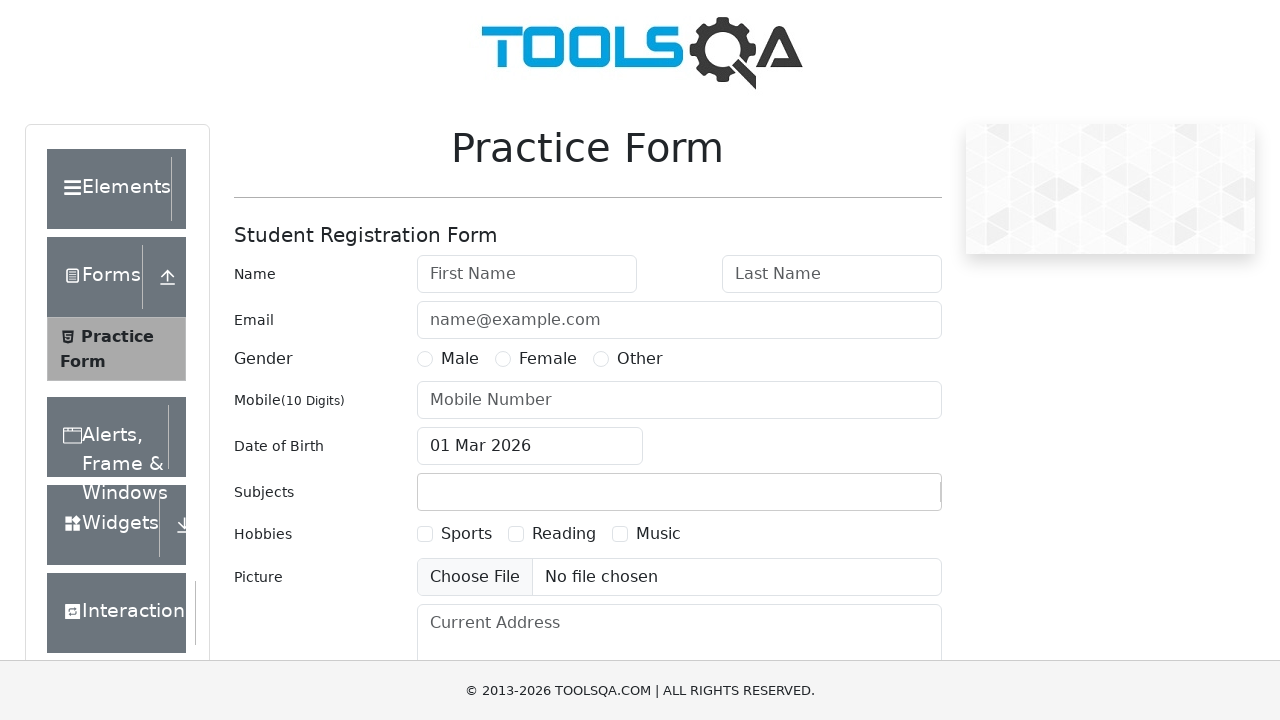

Filled first name field with 'Raghav' on input#firstName
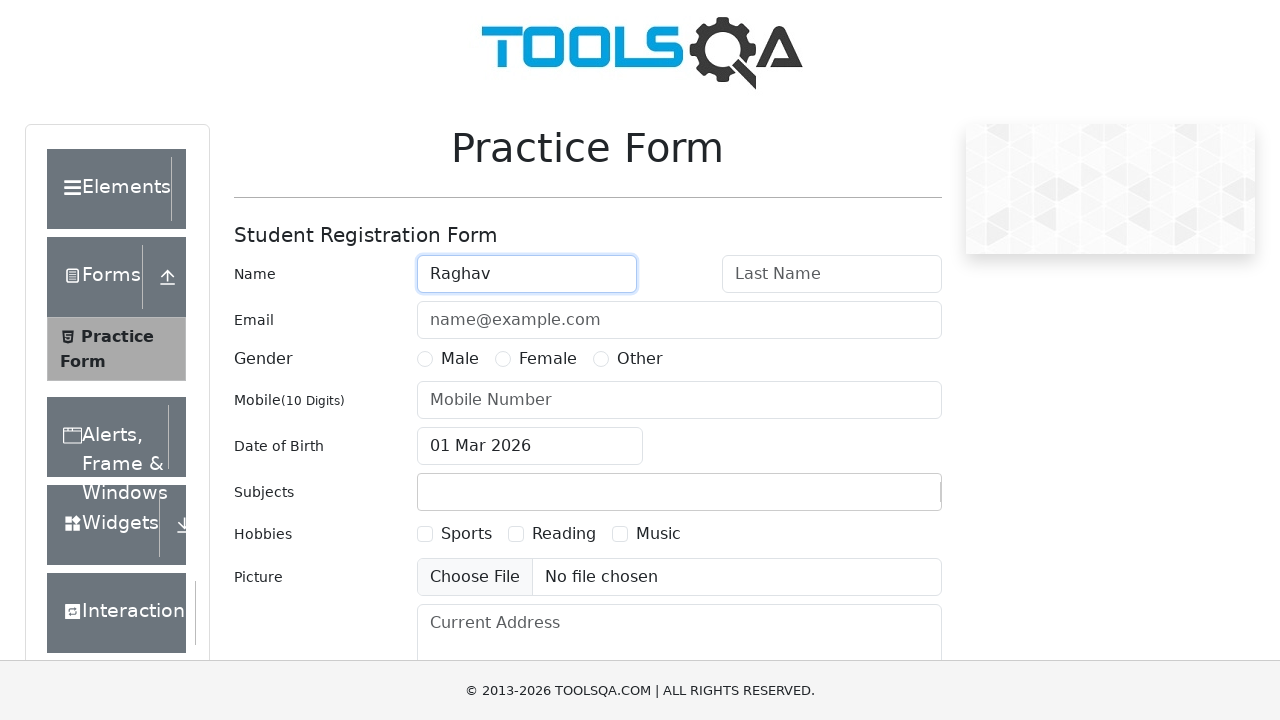

Filled last name field with 'Kumar' on input#lastName
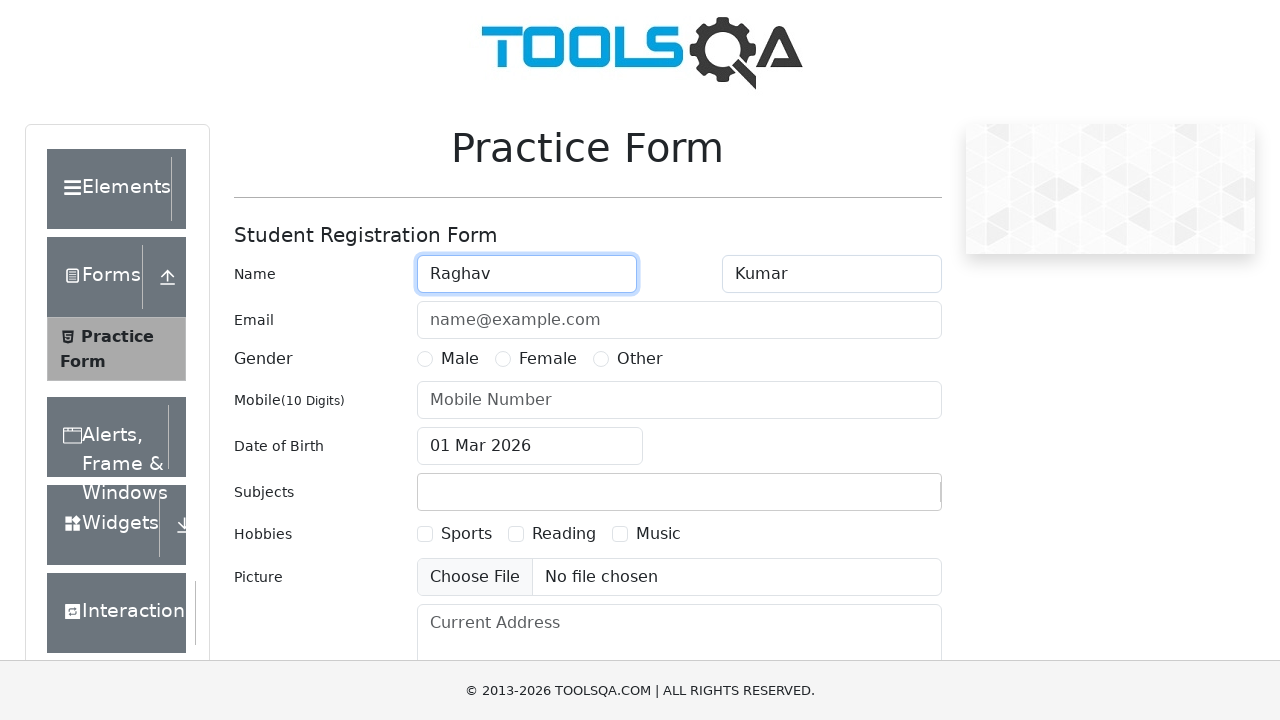

Filled mobile number field with '9876543210' on input#userNumber
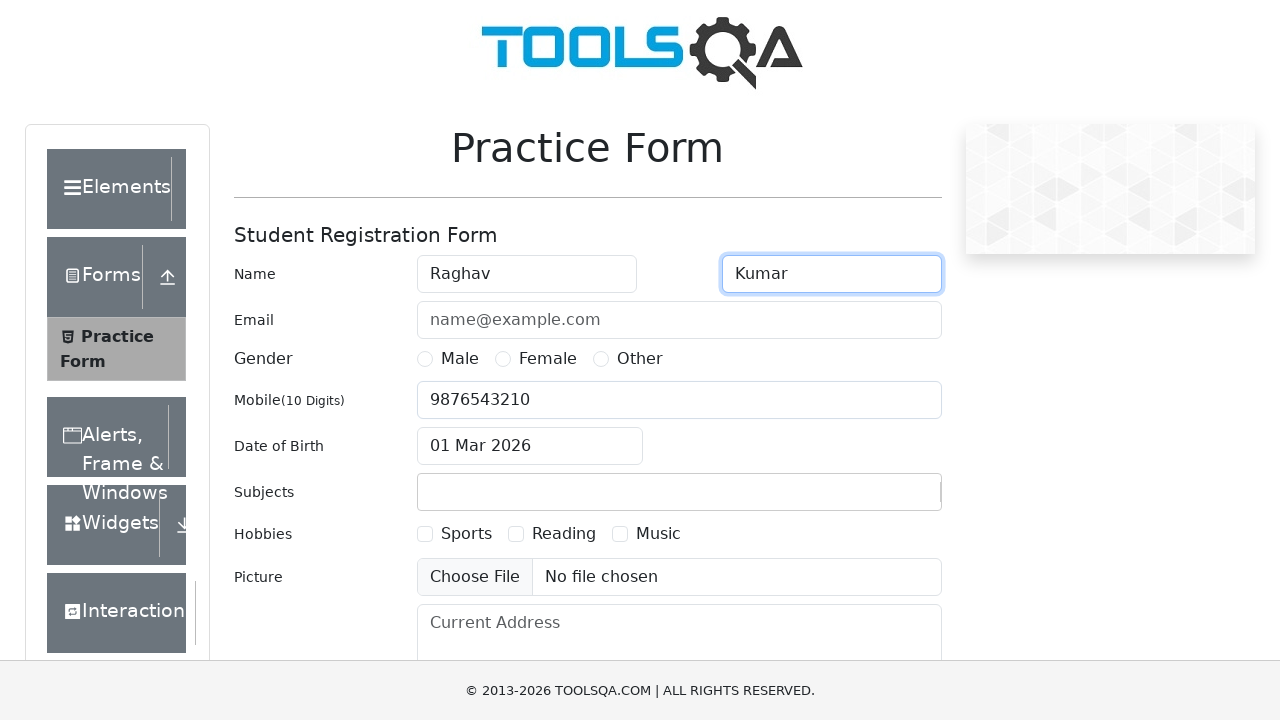

Selected Male gender option at (460, 359) on label[for='gender-radio-1']
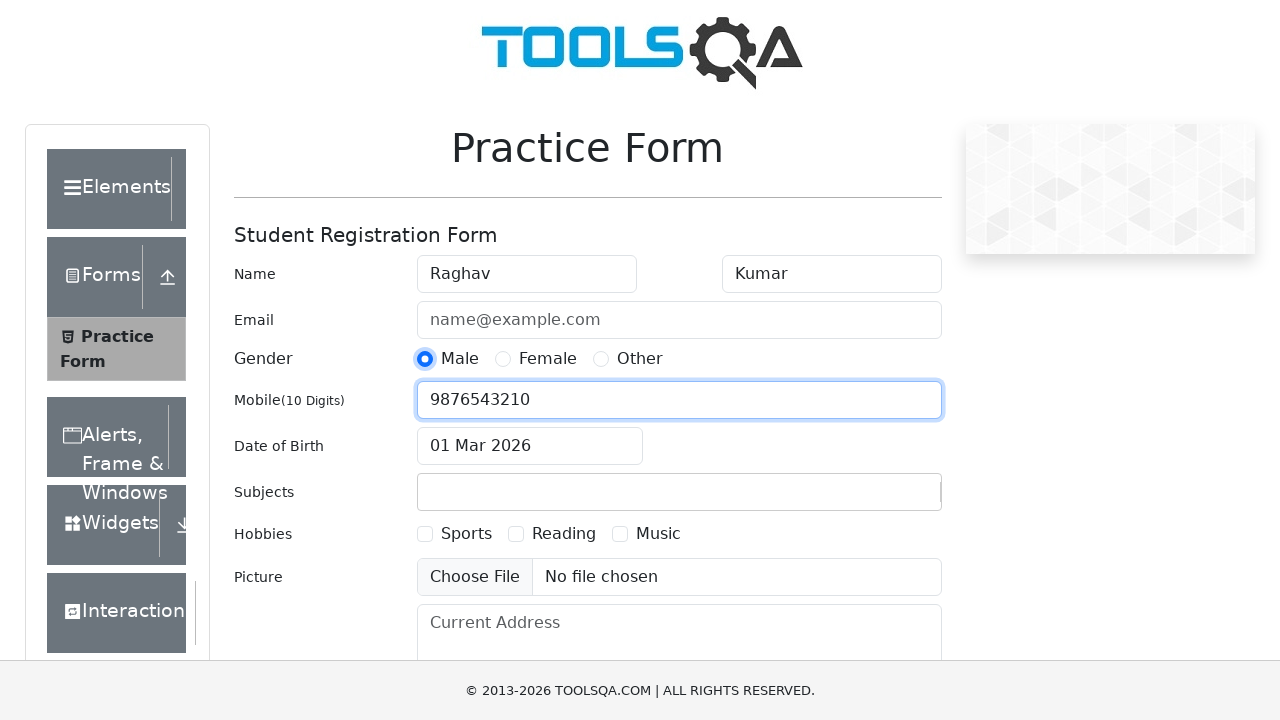

Clicked submit button to submit the form at (885, 499) on button#submit
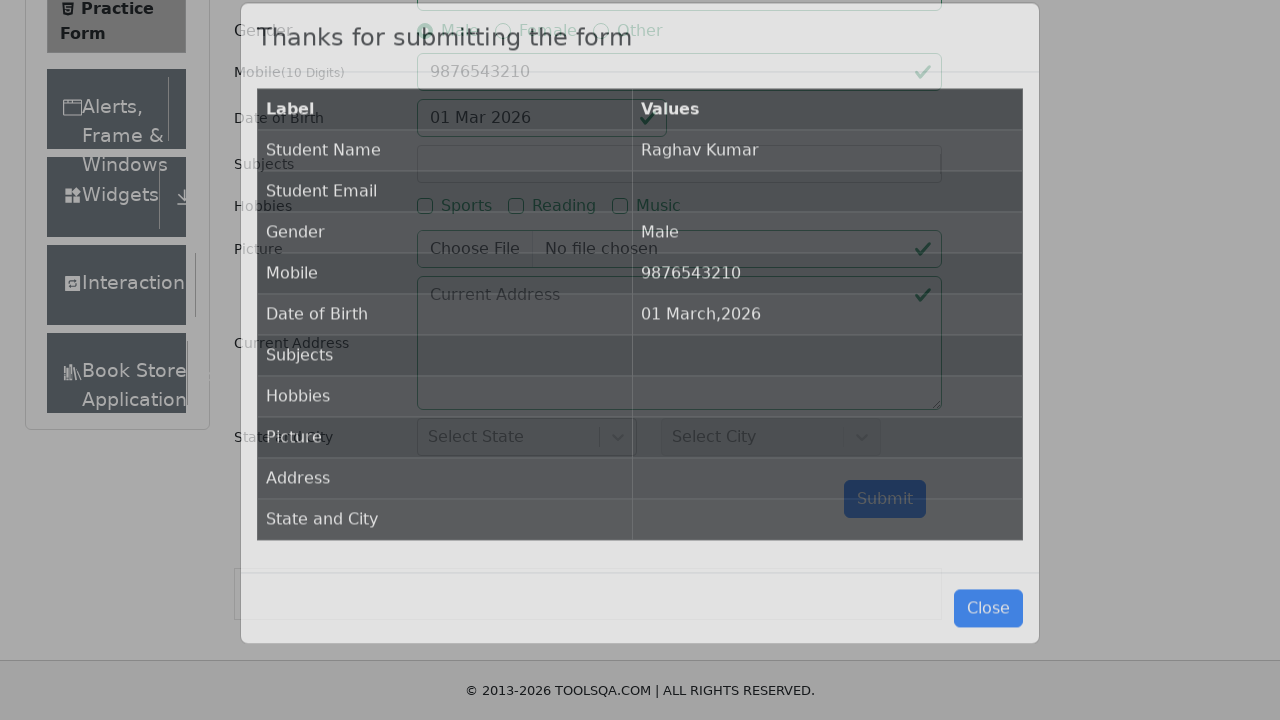

Form submission modal appeared with confirmation
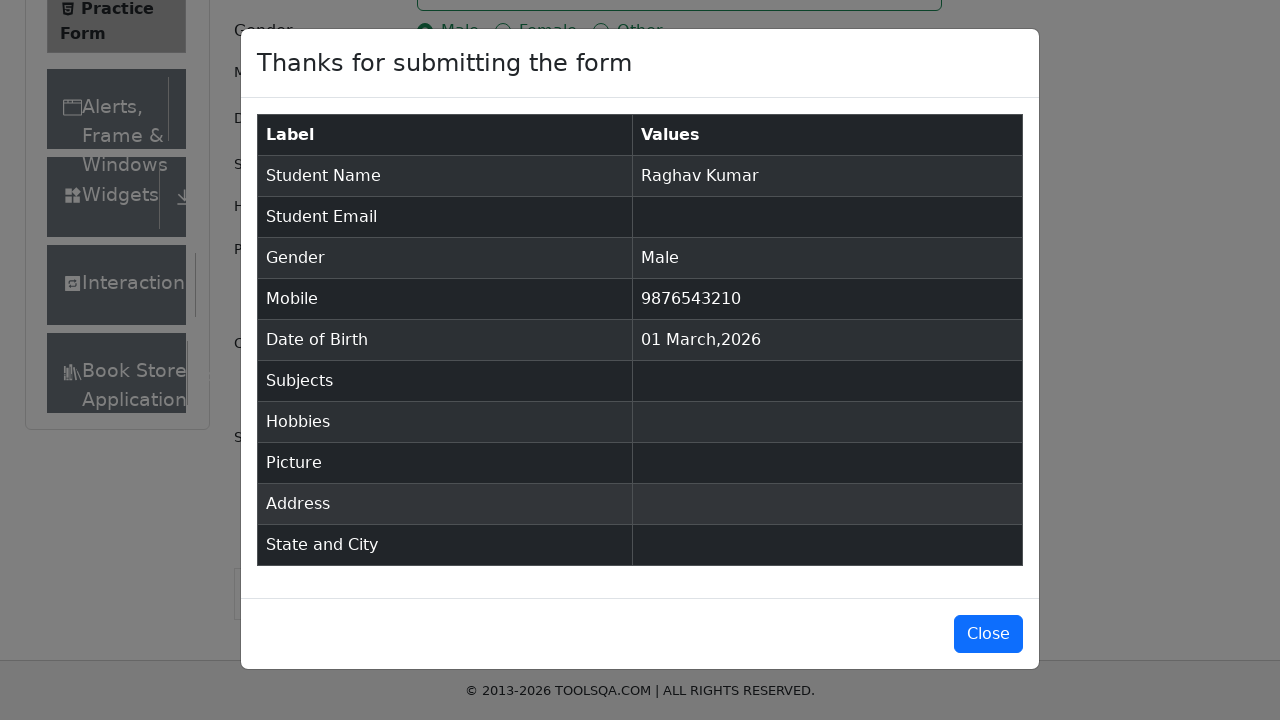

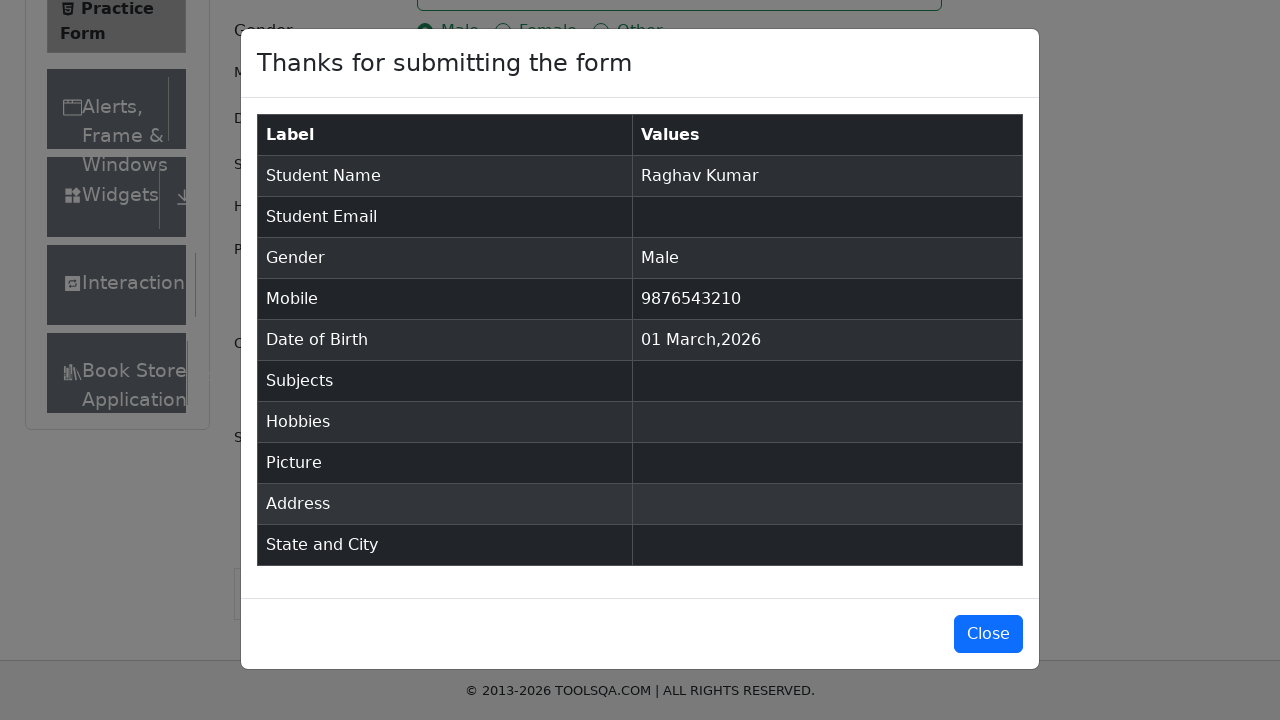